Tests scroll-to-view functionality by scrolling to a specific paragraph element on a practice page and verifying it becomes visible.

Starting URL: https://www.tutorialspoint.com/selenium/practice/scroll-top.php

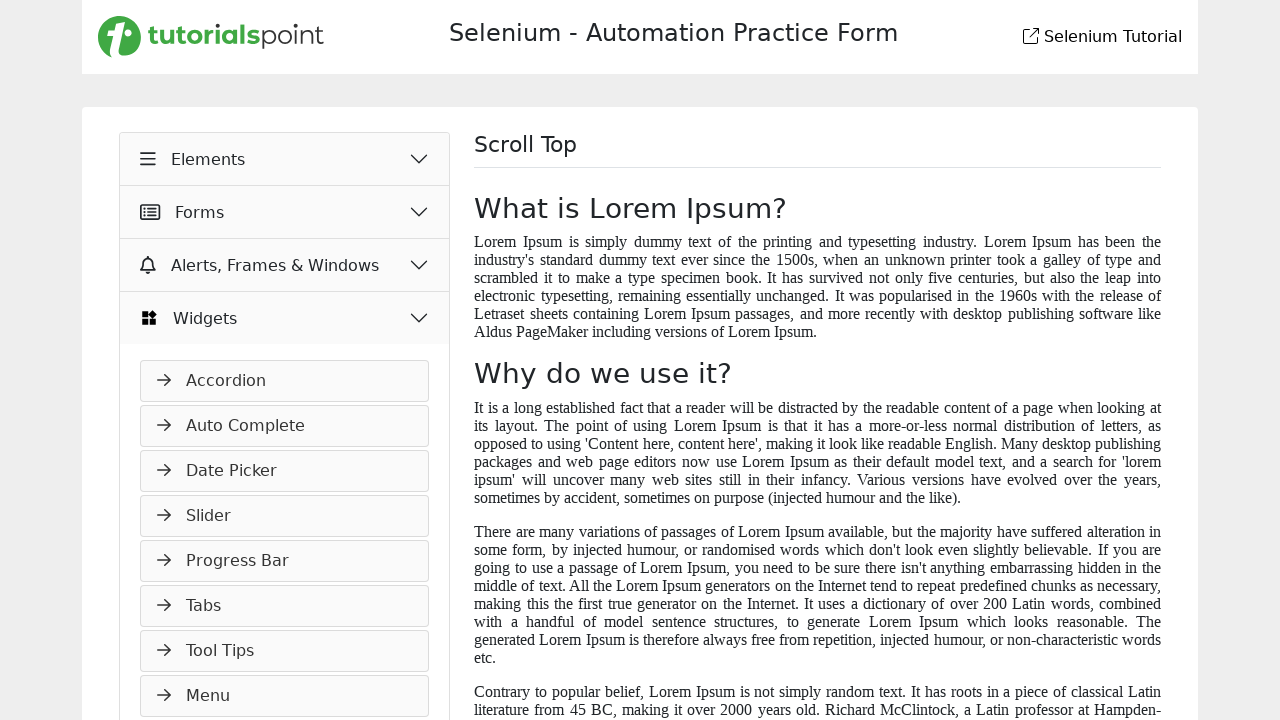

Located target paragraph element using XPath
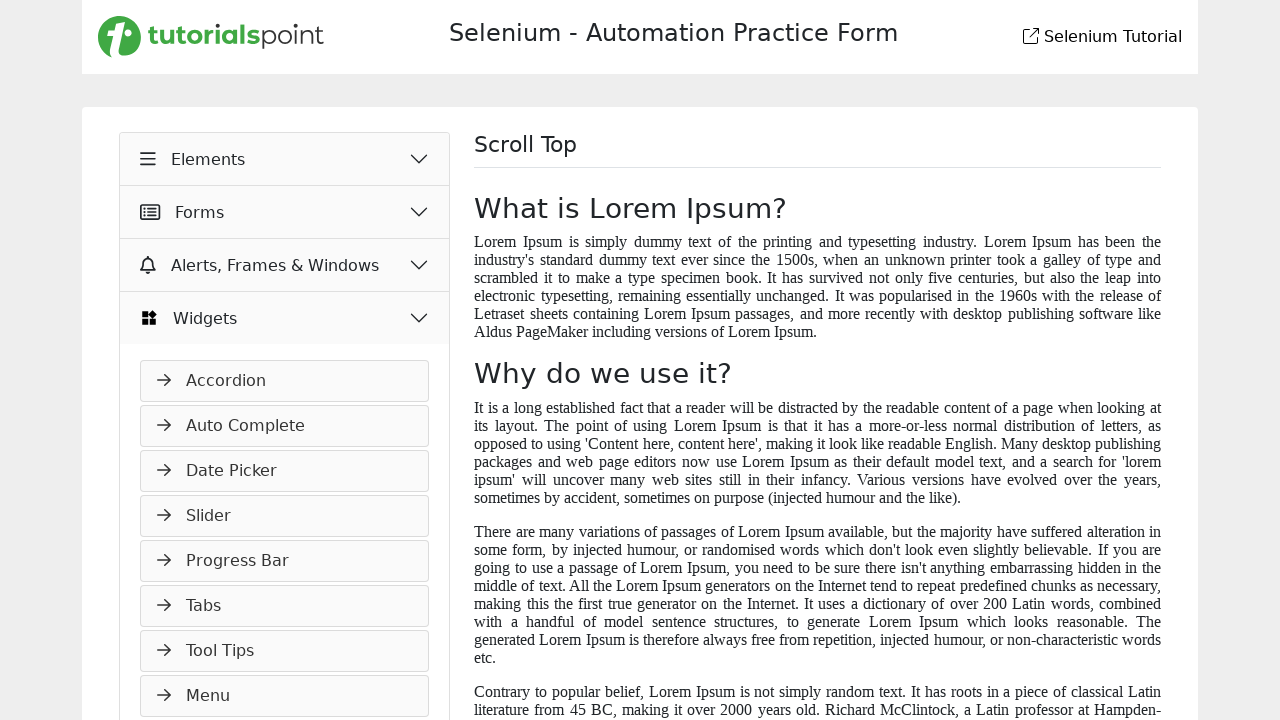

Scrolled target paragraph element into view
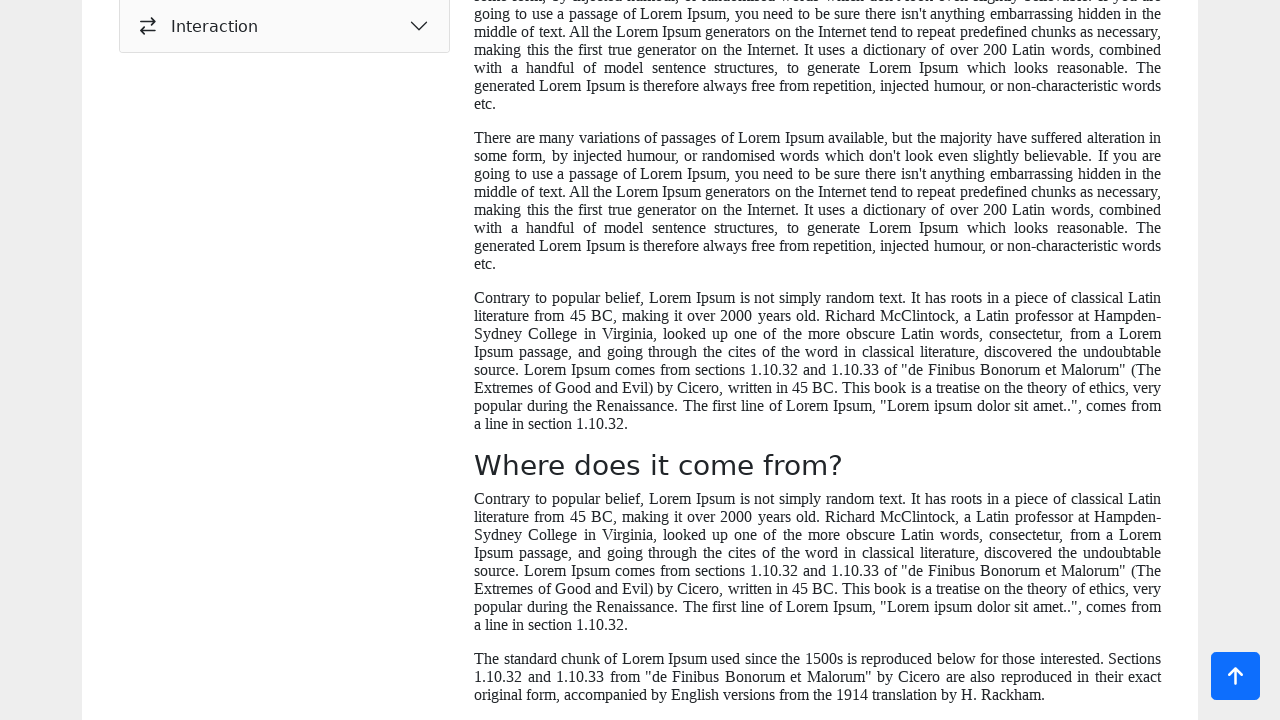

Verified target paragraph element is visible
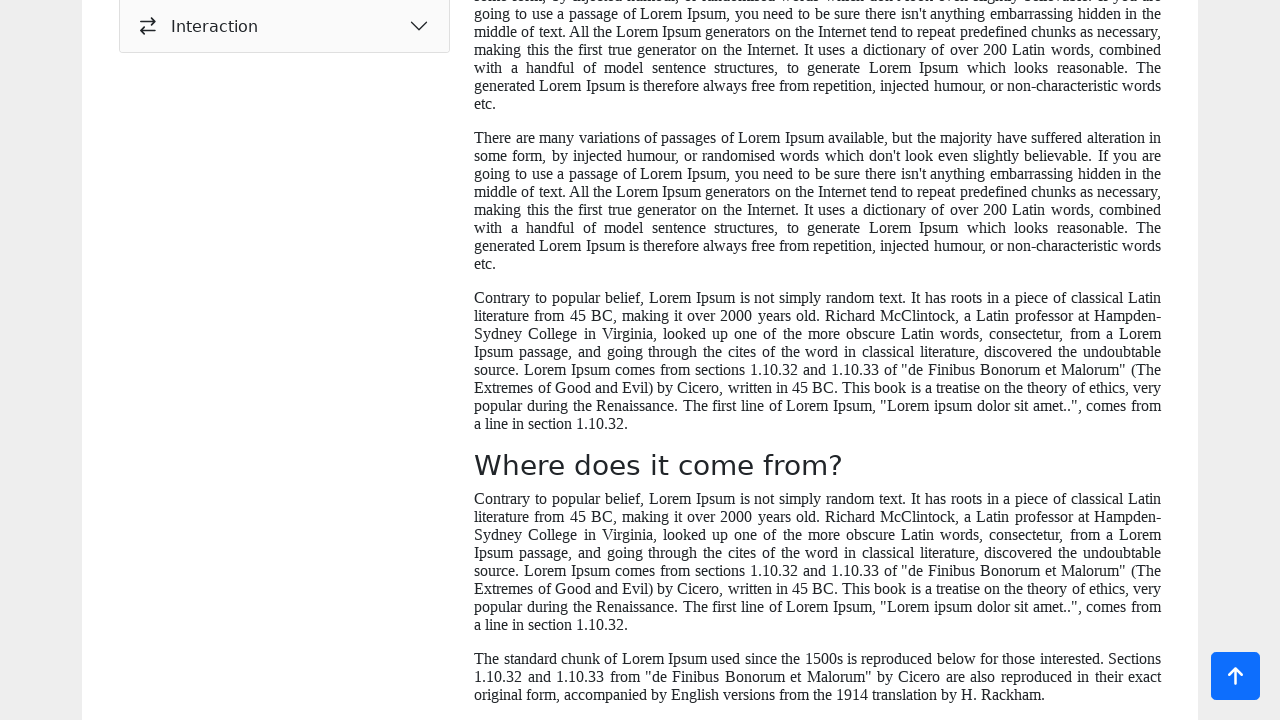

Retrieved text content from visible paragraph element: 'Contrary to popular belief, Lorem Ipsum is not simply random text. It has roots in a piece of classical Latin literature from 45 BC, making it over 2000 years old. Richard McClintock, a Latin professor at Hampden-Sydney College in Virginia, looked up one of the more obscure Latin words, consectetur, from a Lorem Ipsum passage, and going through the cites of the word in classical literature, discovered the undoubtable source. Lorem Ipsum comes from sections 1.10.32 and 1.10.33 of "de Finibus Bonorum et Malorum" (The Extremes of Good and Evil) by Cicero, written in 45 BC. This book is a treatise on the theory of ethics, very popular during the Renaissance. The first line of Lorem Ipsum, "Lorem ipsum dolor sit amet..", comes from a line in section 1.10.32.'
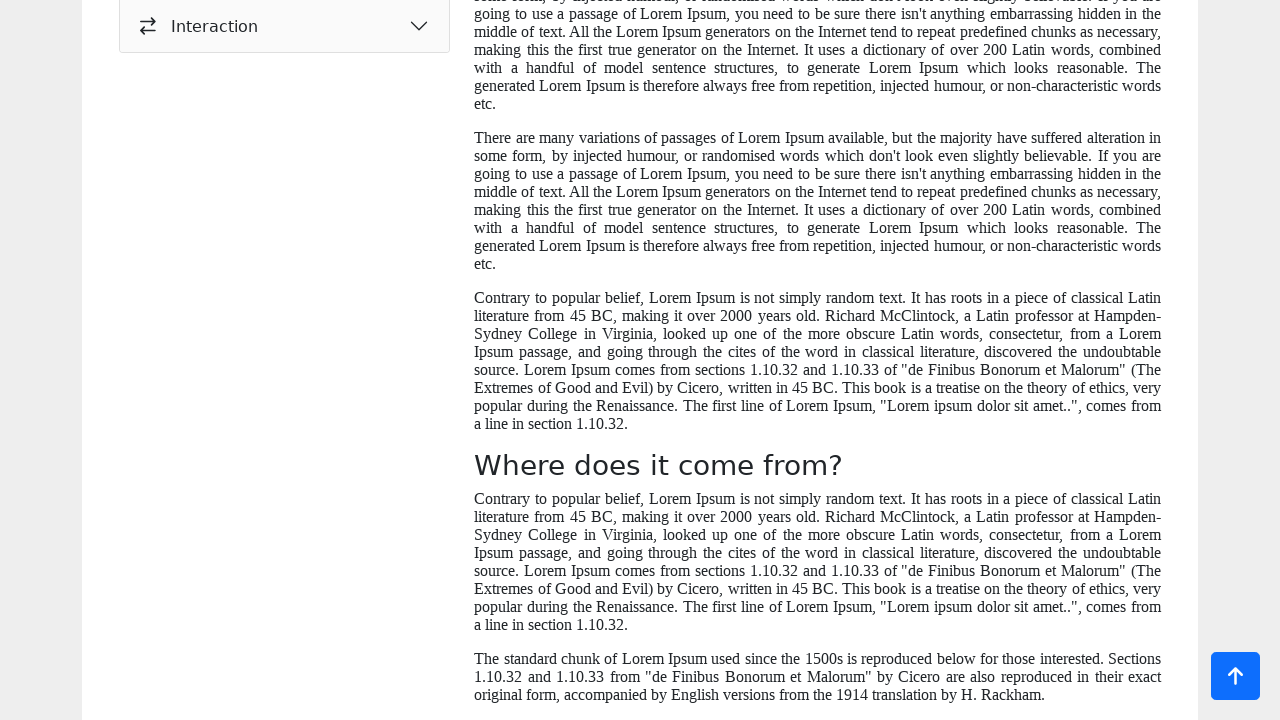

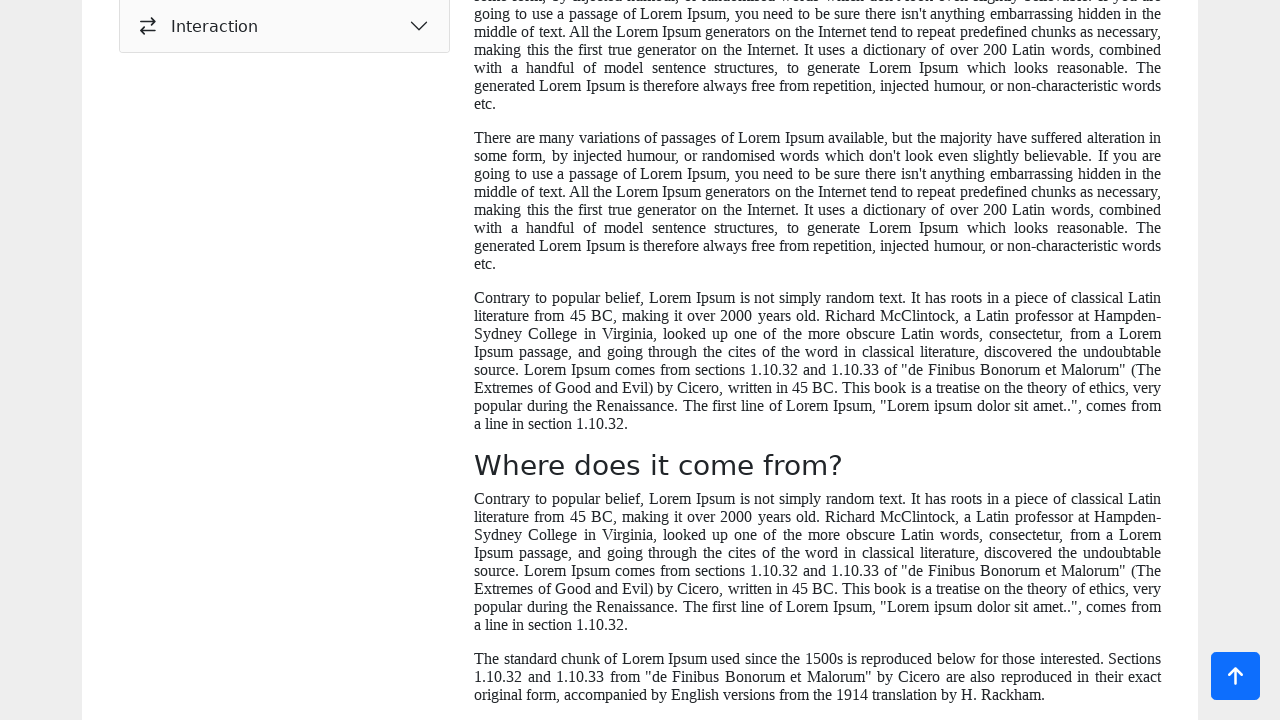